Tests selecting a state from dropdown using keyboard input method

Starting URL: https://testcenter.techproeducation.com/index.php?page=dropdown

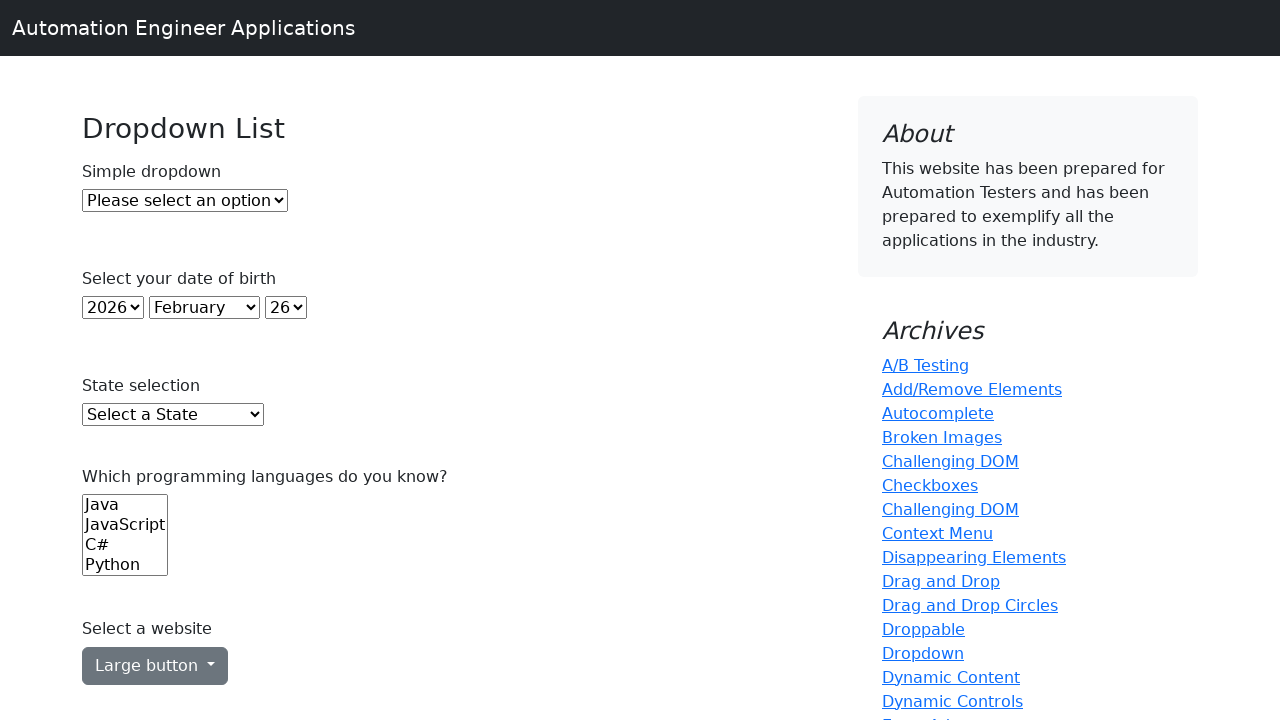

Navigated to dropdown test page
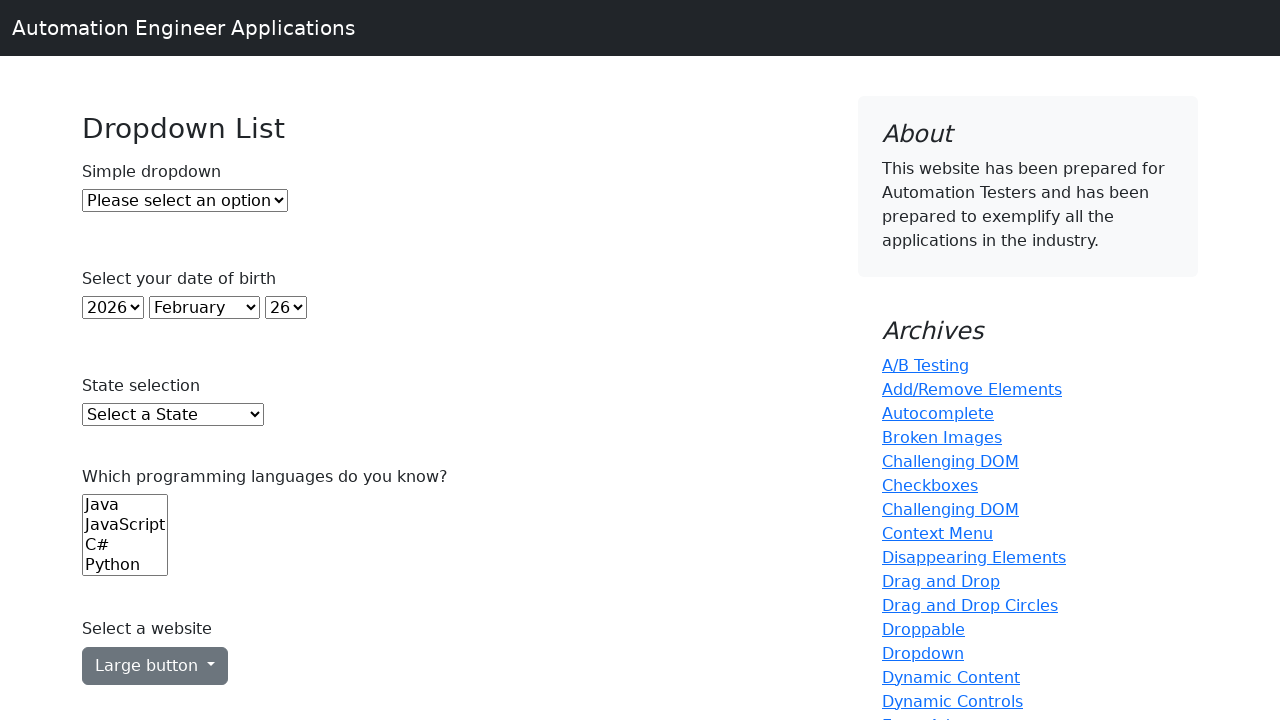

Located state dropdown element
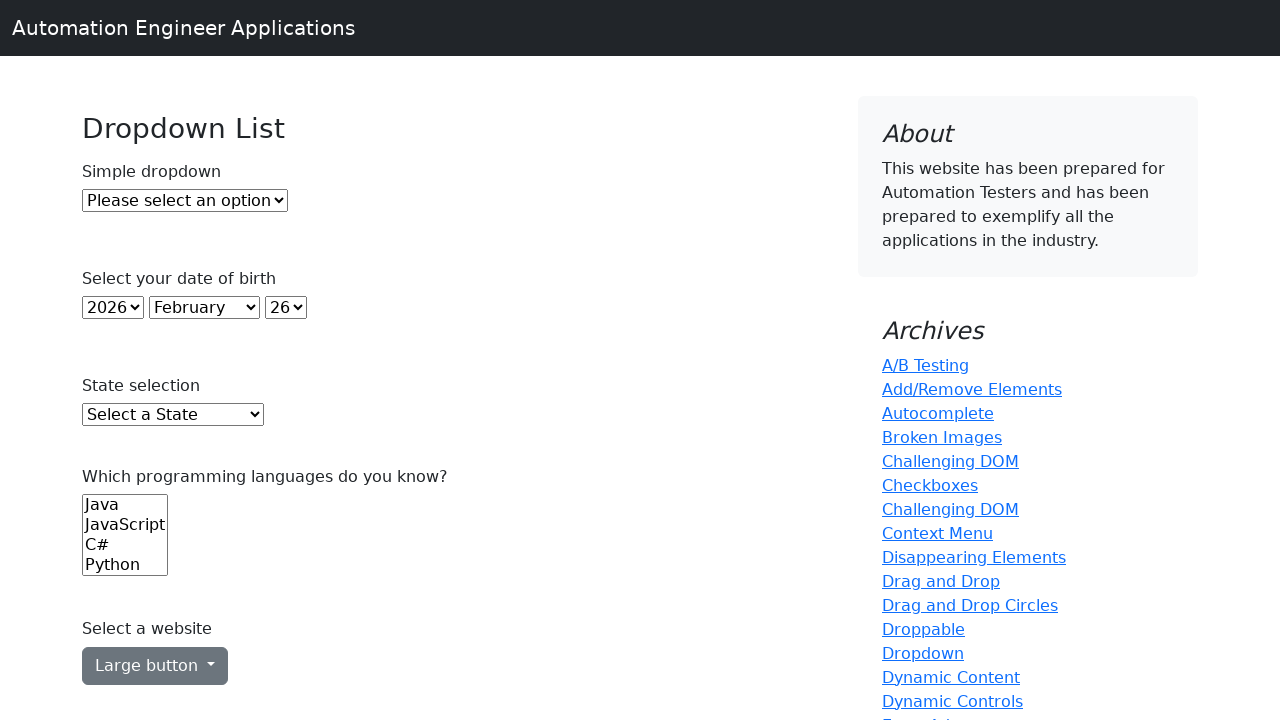

Typed 'Alaska' into state dropdown using keyboard input on select#state
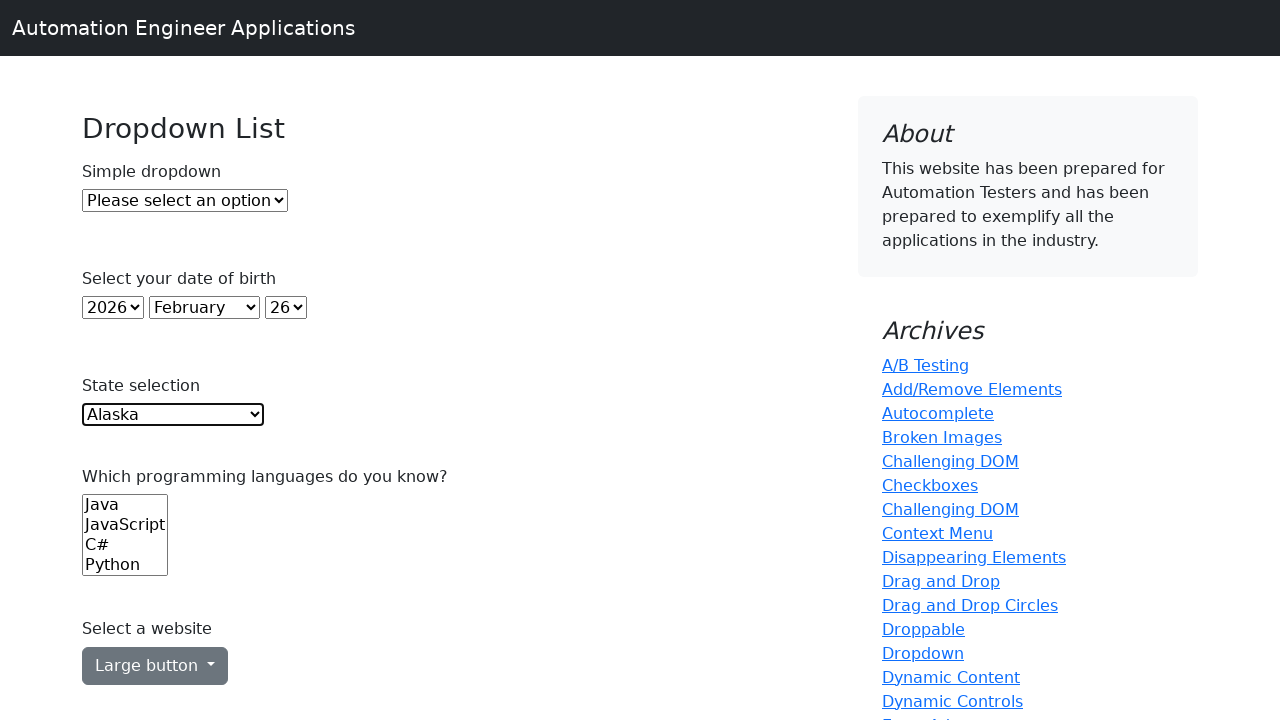

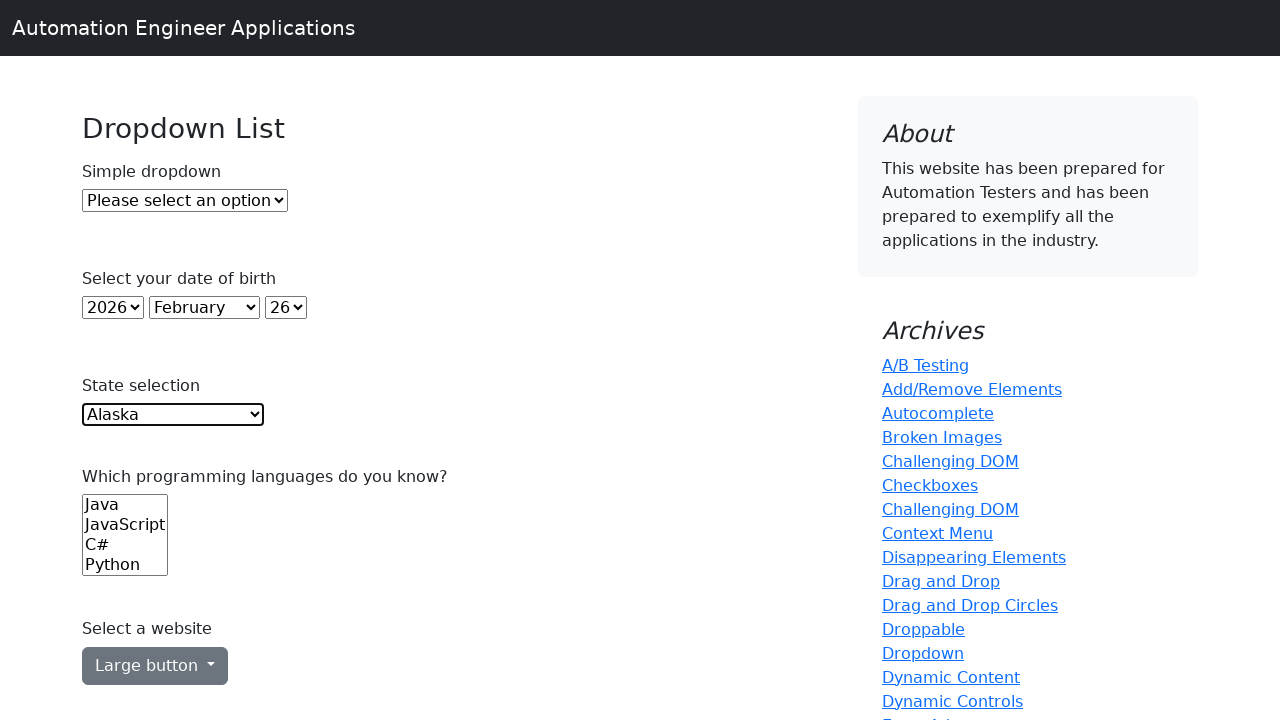